Tests that whitespace is trimmed from edited todo text

Starting URL: https://demo.playwright.dev/todomvc

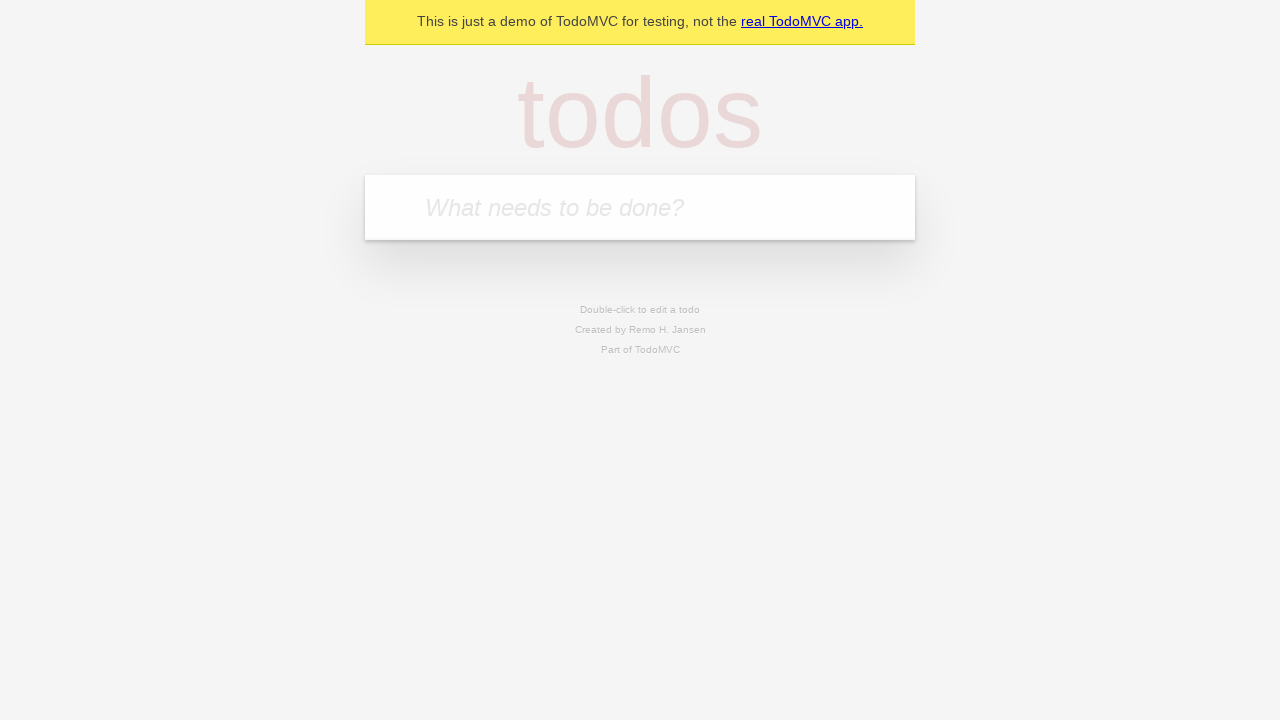

Filled todo input with 'buy some cheese' on internal:attr=[placeholder="What needs to be done?"i]
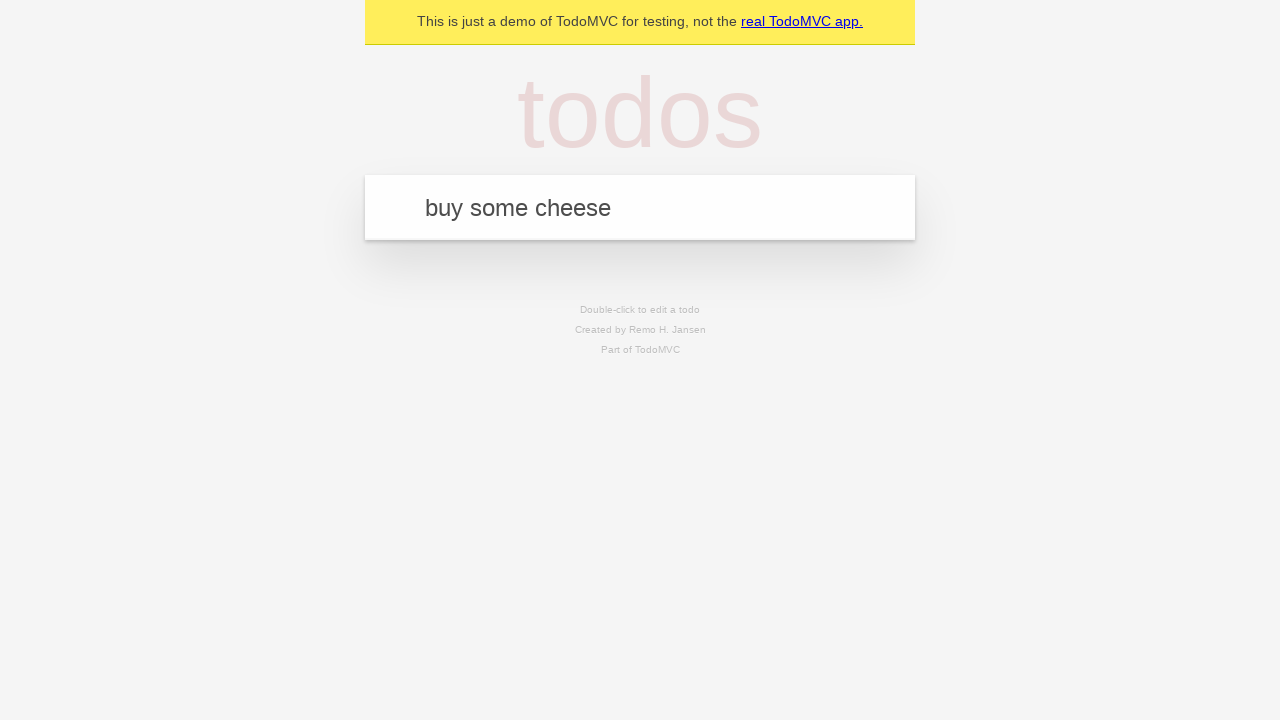

Pressed Enter to create first todo on internal:attr=[placeholder="What needs to be done?"i]
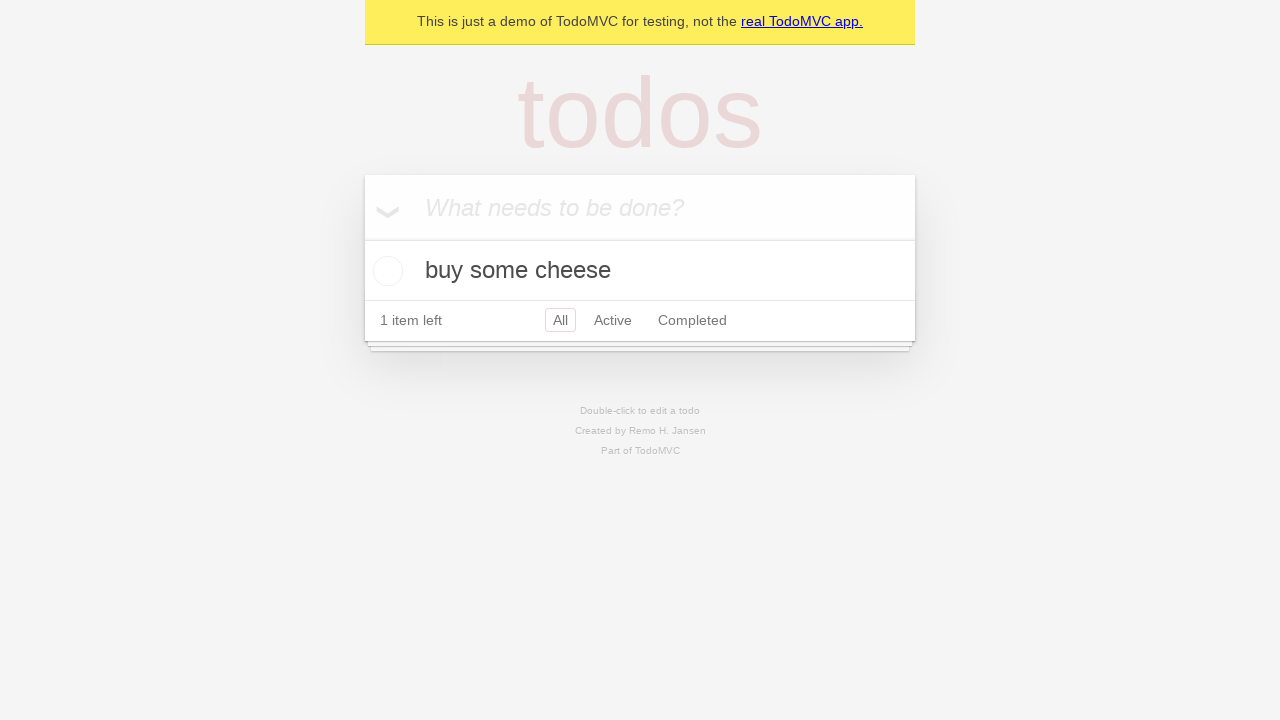

Filled todo input with 'feed the cat' on internal:attr=[placeholder="What needs to be done?"i]
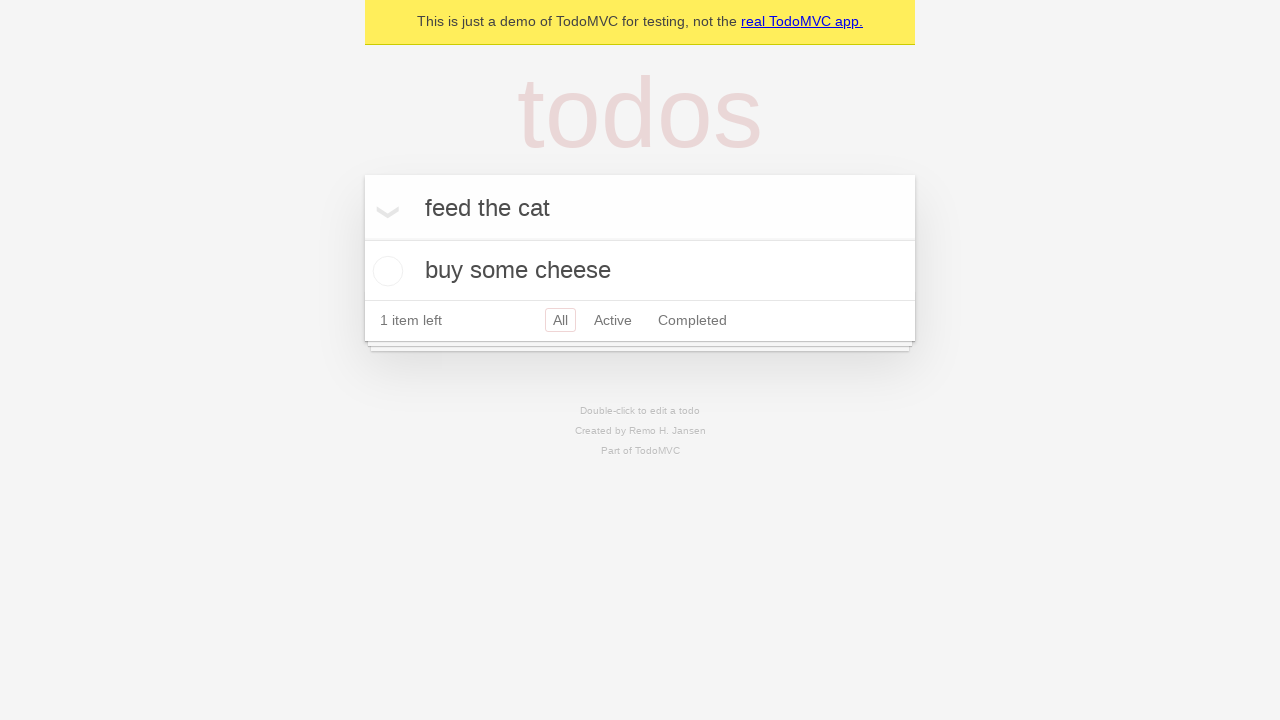

Pressed Enter to create second todo on internal:attr=[placeholder="What needs to be done?"i]
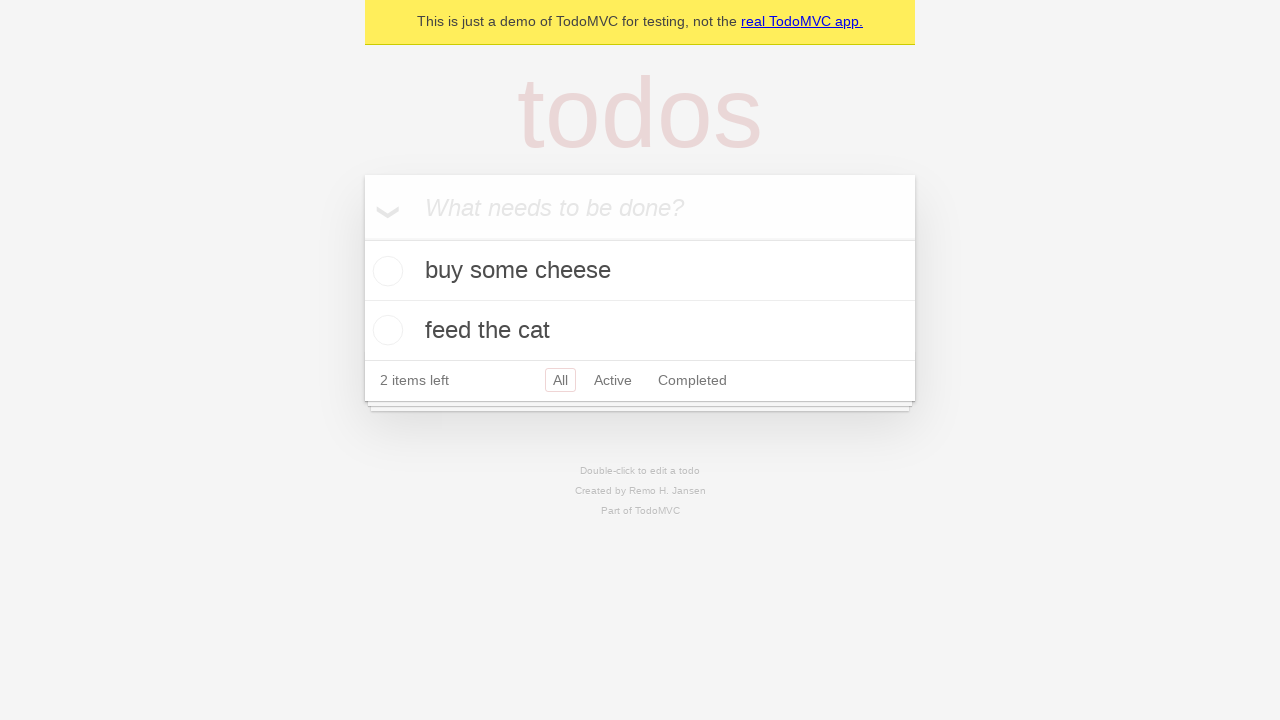

Filled todo input with 'book a doctors appointment' on internal:attr=[placeholder="What needs to be done?"i]
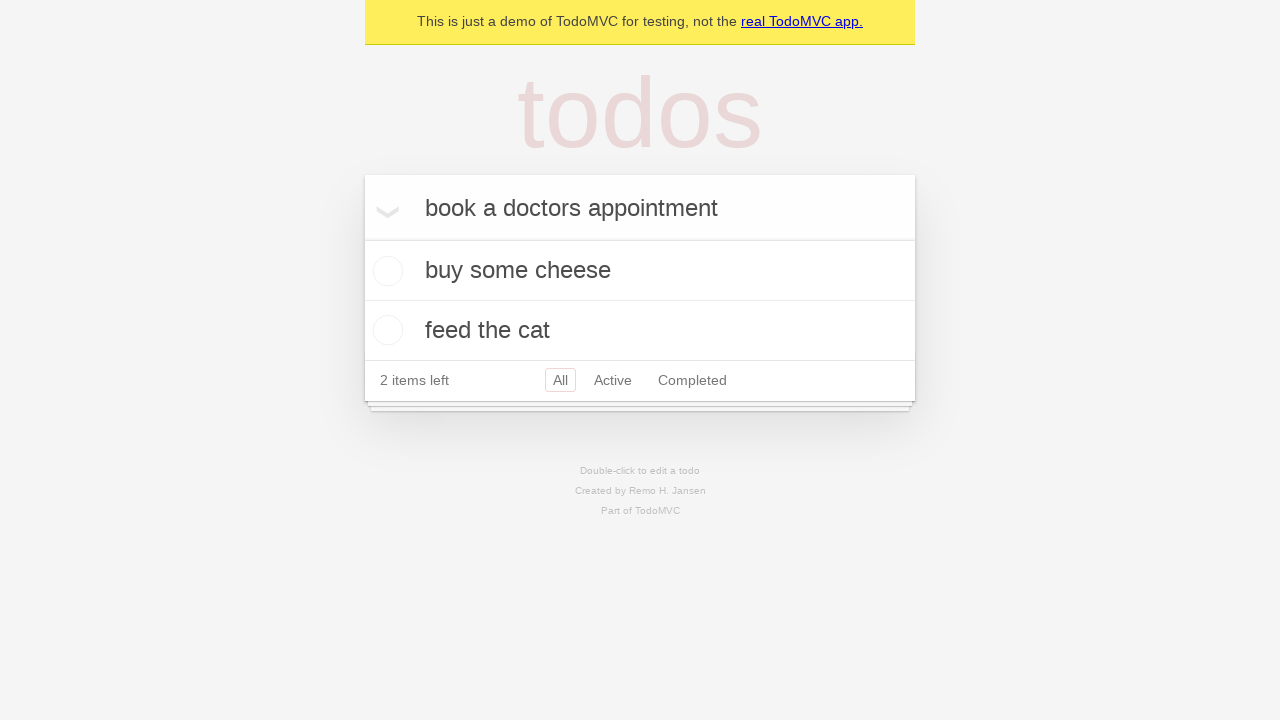

Pressed Enter to create third todo on internal:attr=[placeholder="What needs to be done?"i]
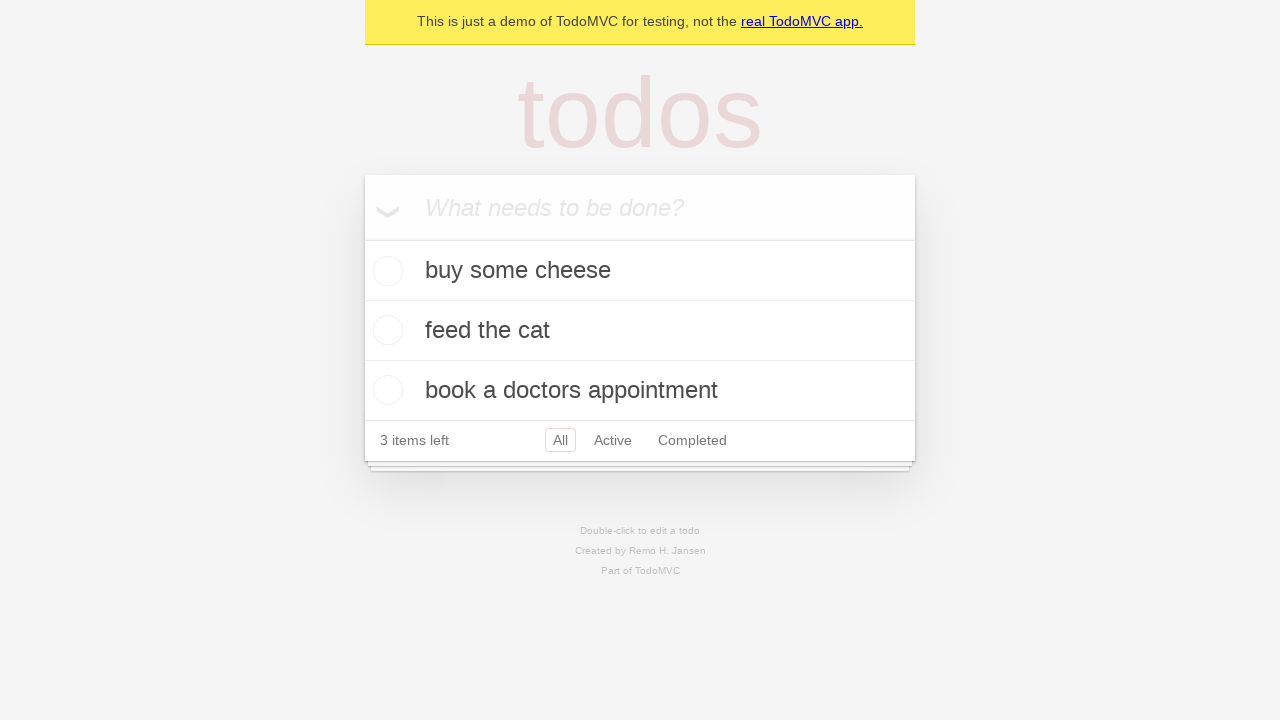

Double-clicked second todo to enter edit mode at (640, 331) on internal:testid=[data-testid="todo-item"s] >> nth=1
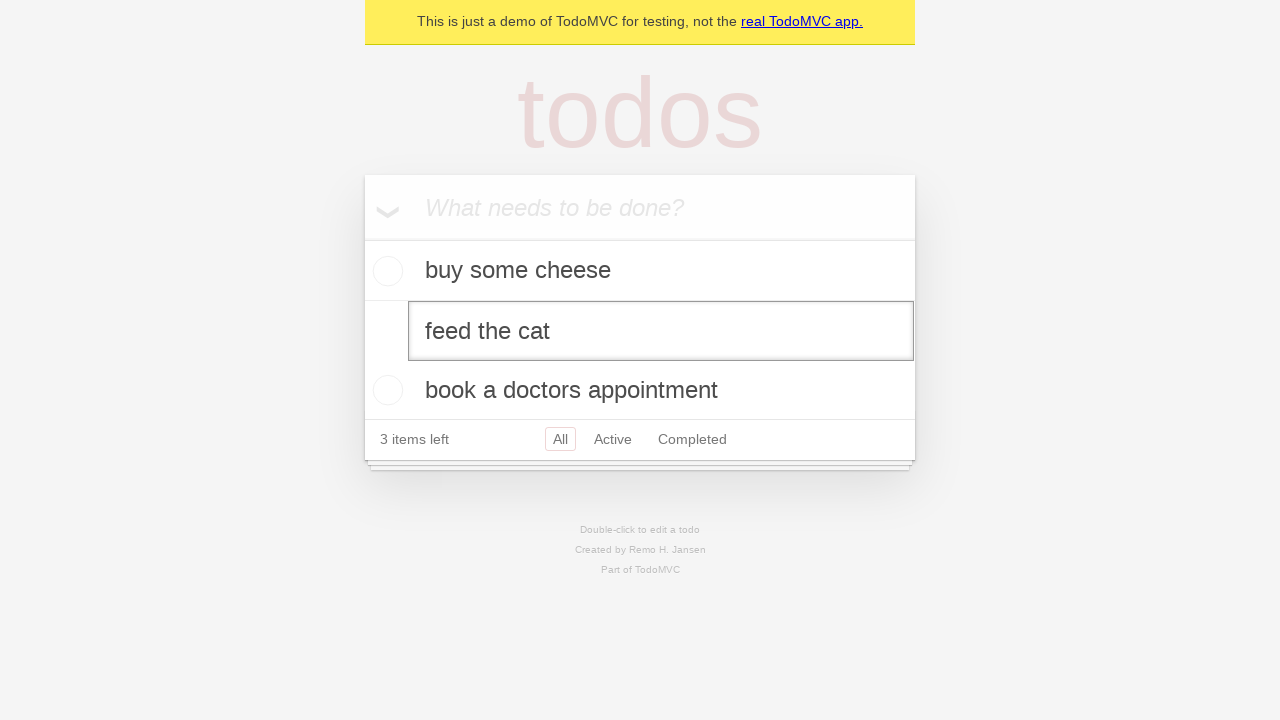

Filled edit field with text containing leading and trailing whitespace: '    buy some sausages    ' on internal:testid=[data-testid="todo-item"s] >> nth=1 >> internal:role=textbox[nam
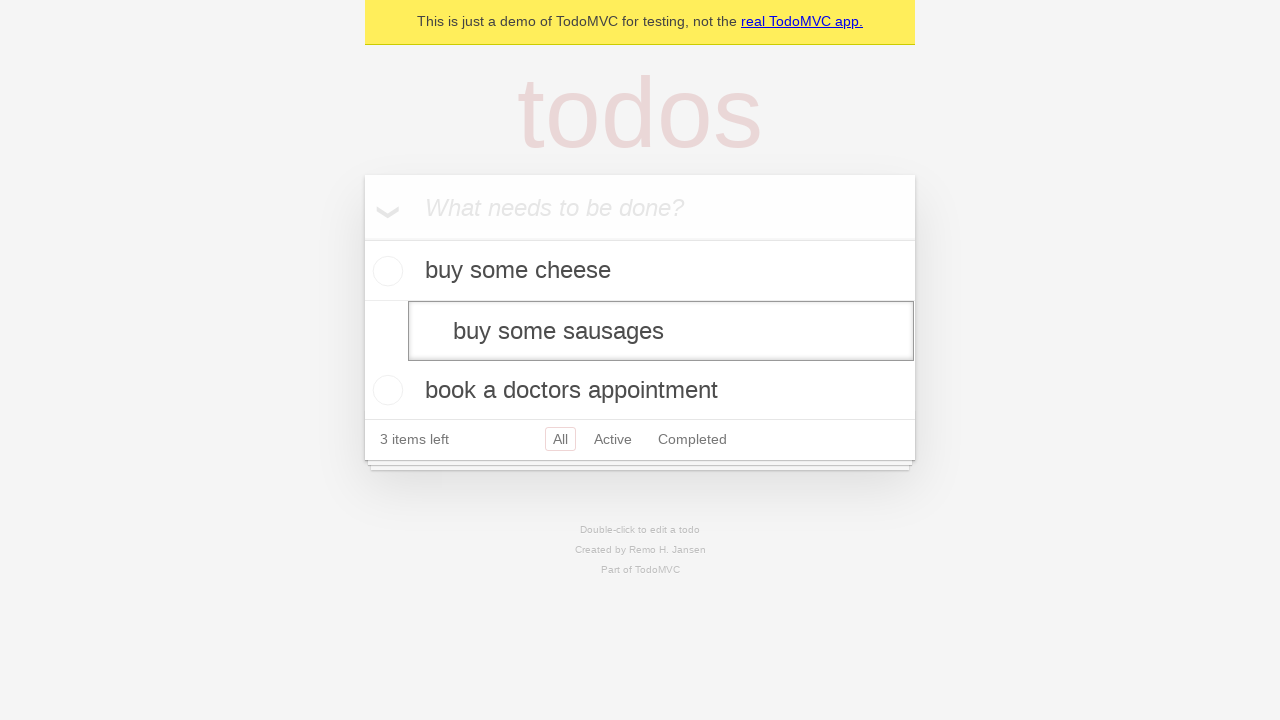

Pressed Enter to save edited todo with whitespace trimming applied on internal:testid=[data-testid="todo-item"s] >> nth=1 >> internal:role=textbox[nam
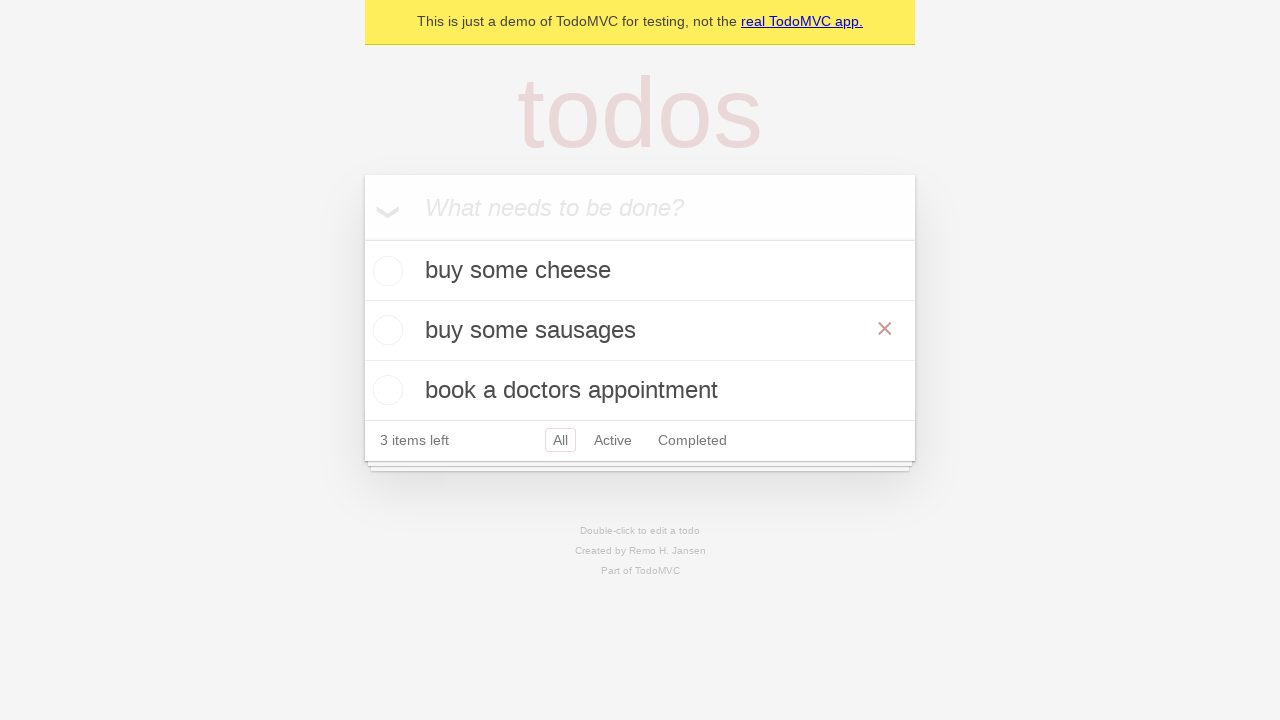

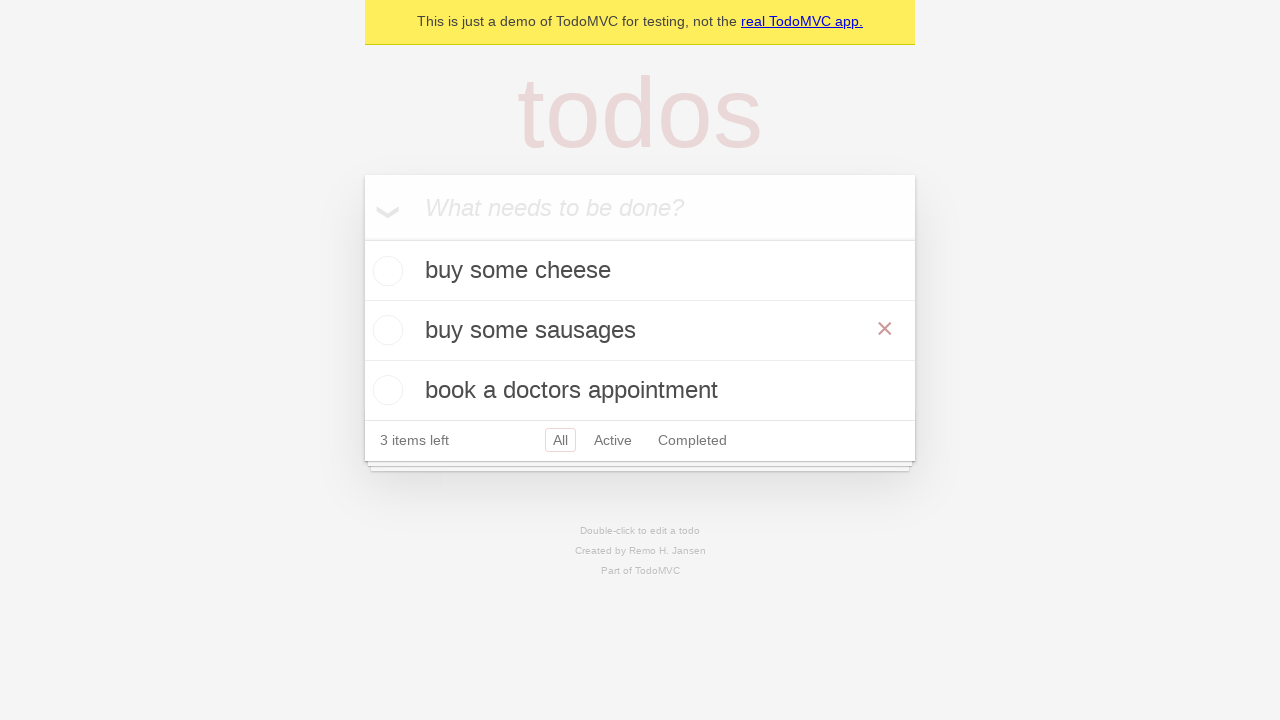